Navigates to multiple e-commerce websites (Lulu and Georgia, Wayfair, Walmart, West Elm) and verifies that each page loads successfully by checking the page title.

Starting URL: https://www.luluandgeorgia.com/

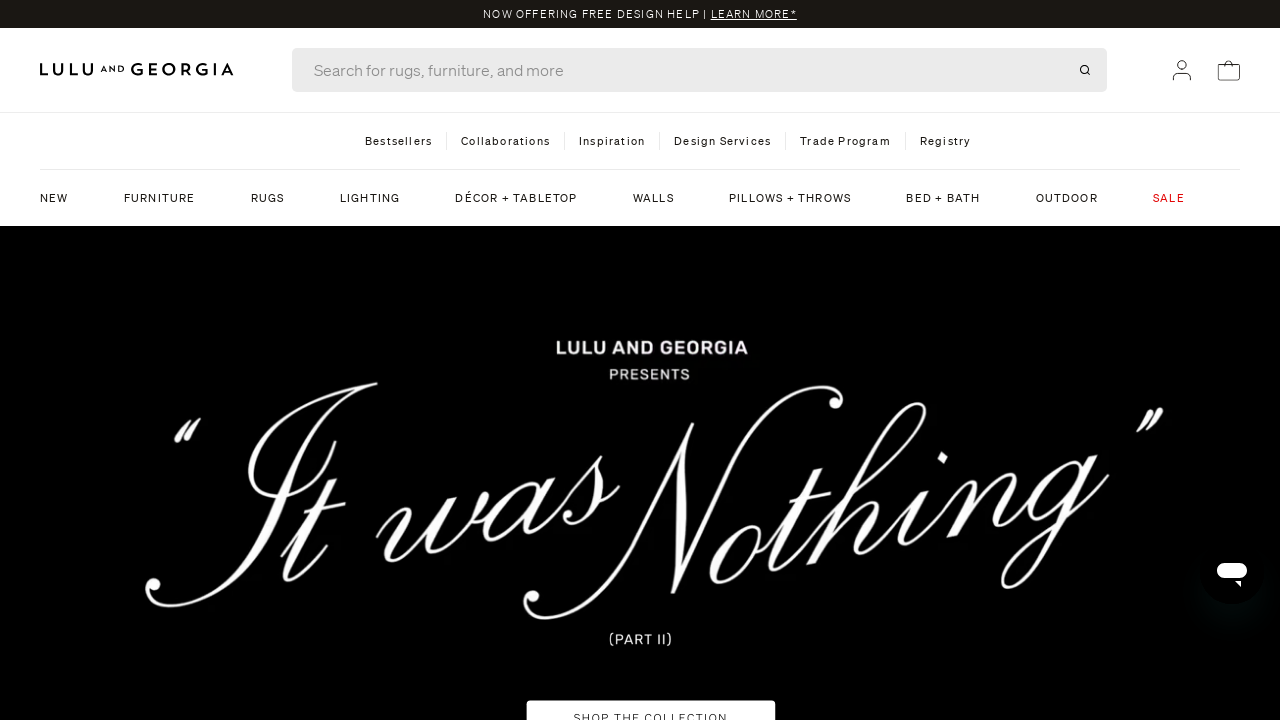

Retrieved page title from Lulu and Georgia homepage
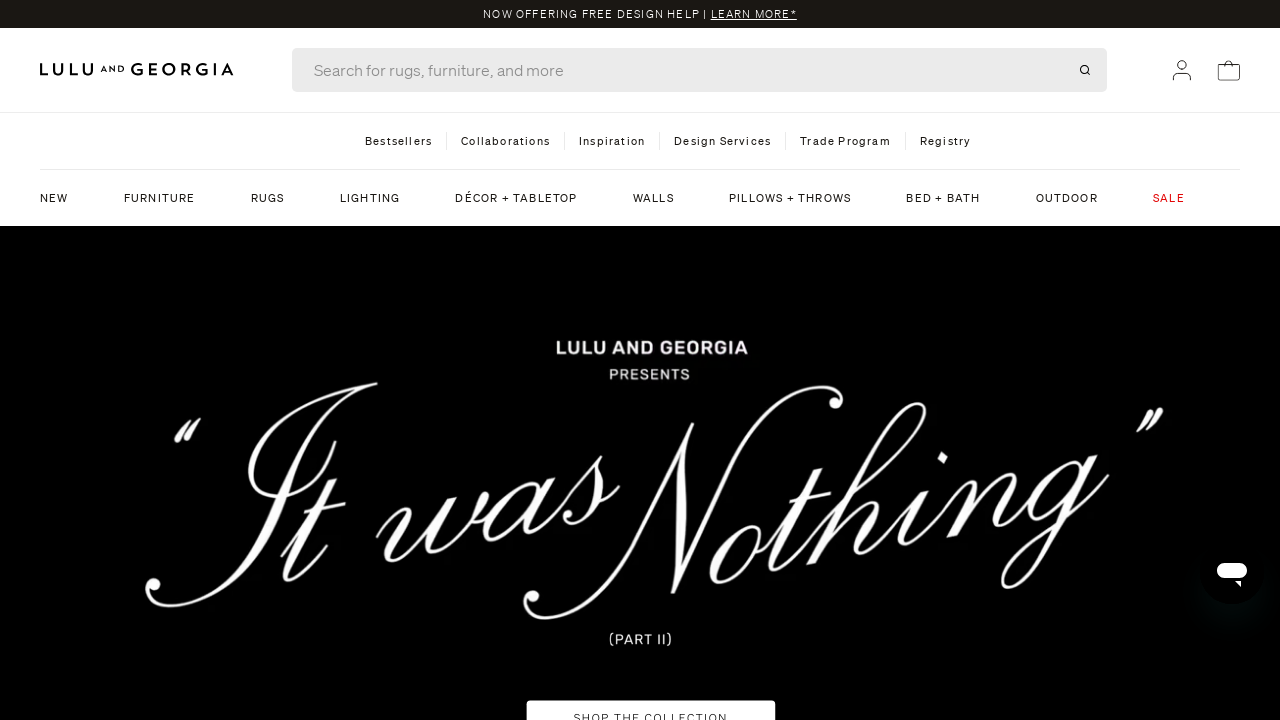

Verified Lulu and Georgia page loaded with title: Lulu and Georgia
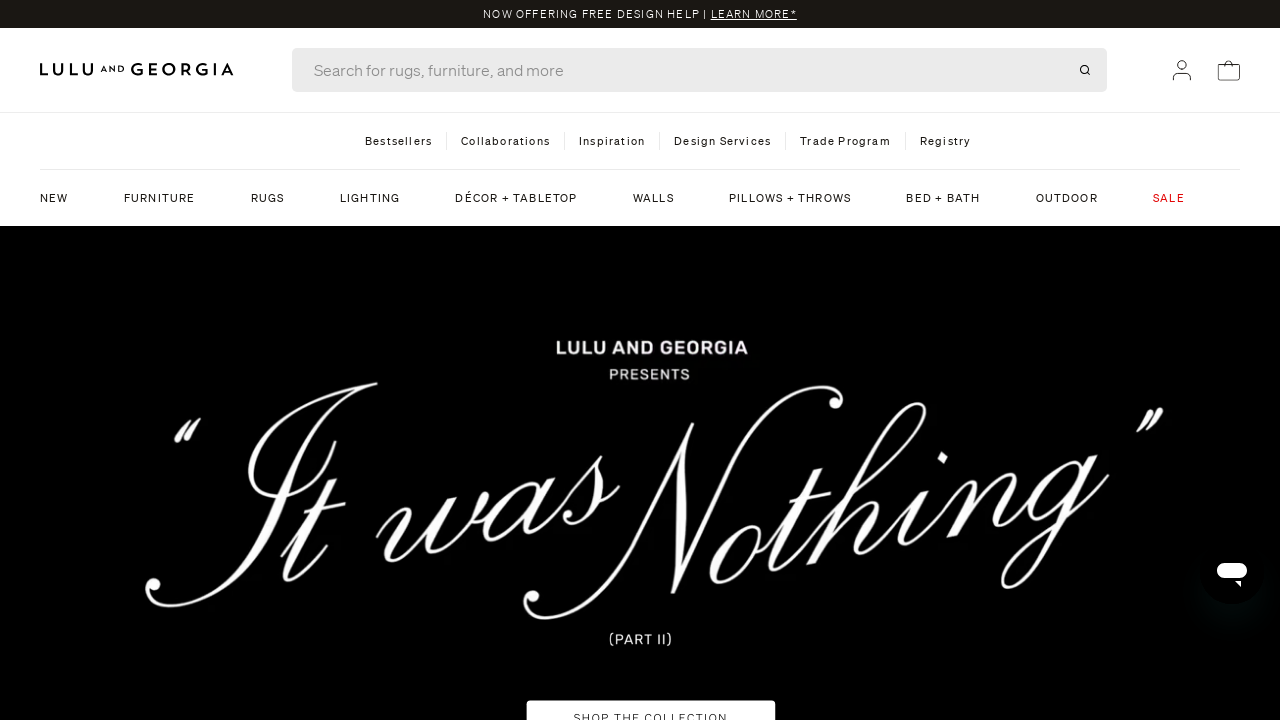

Navigated to https://wayfair.com/
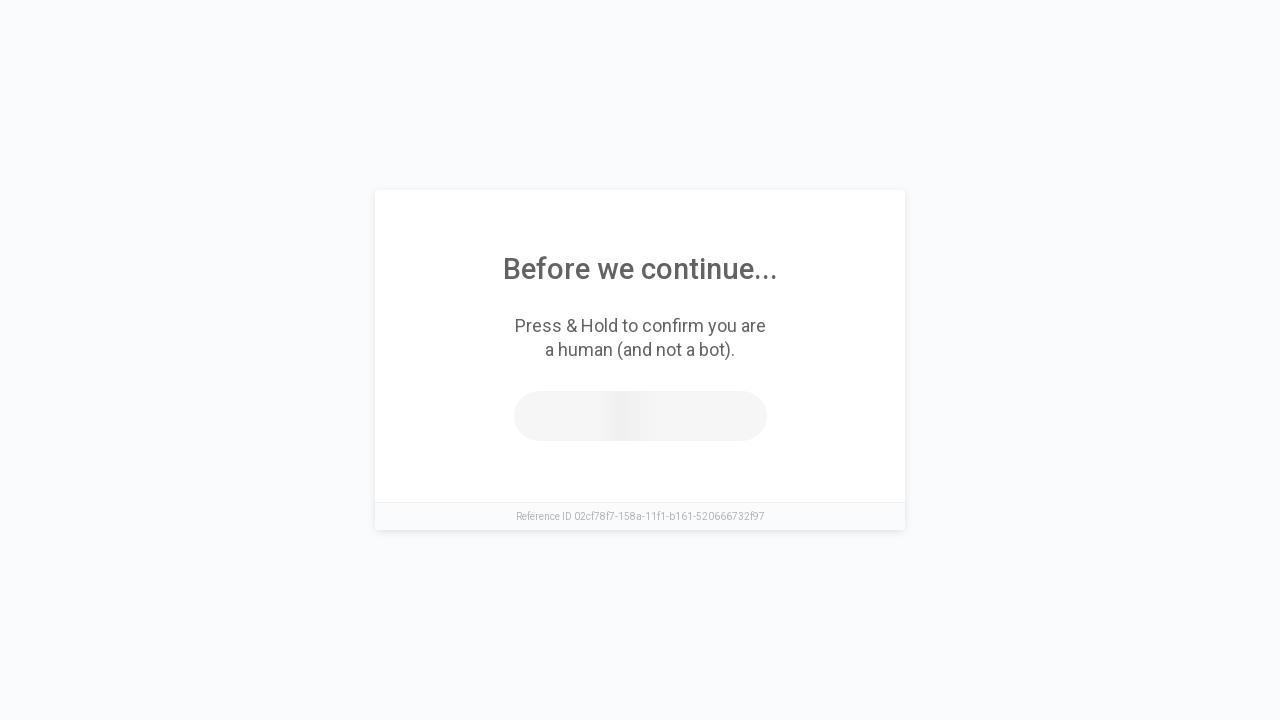

Waited for page to load at https://wayfair.com/
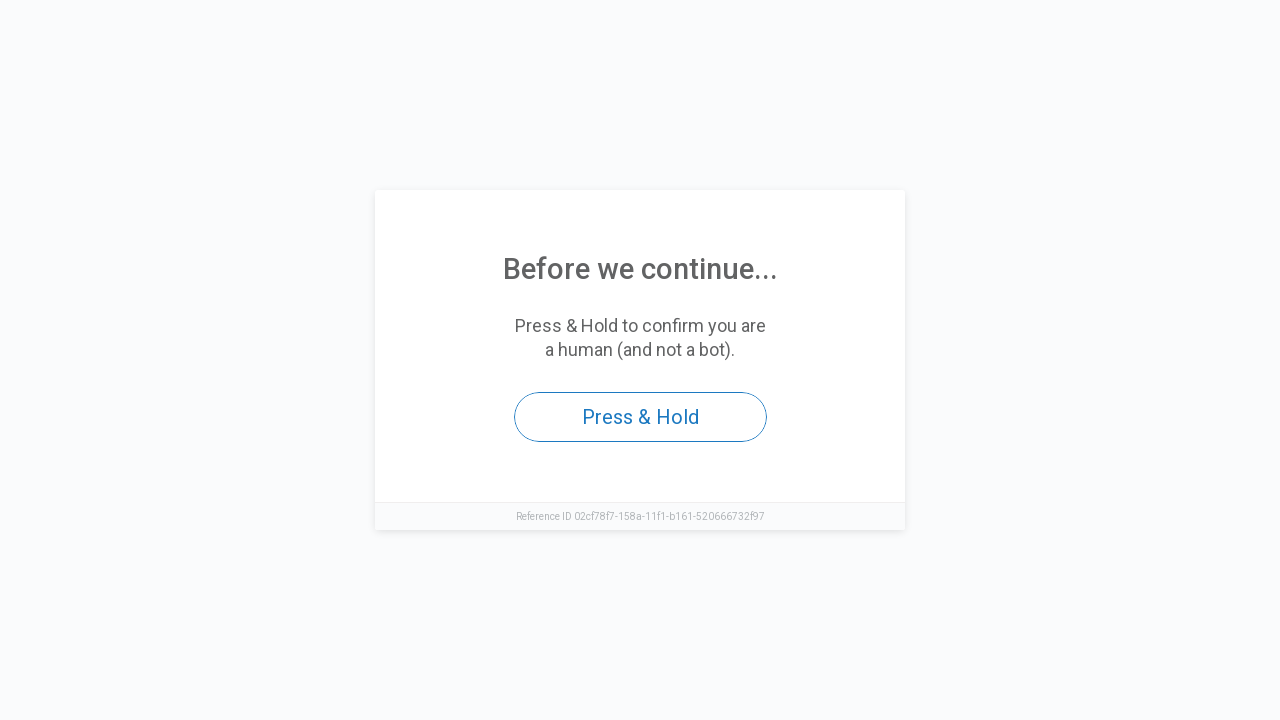

Retrieved page title from https://wayfair.com/
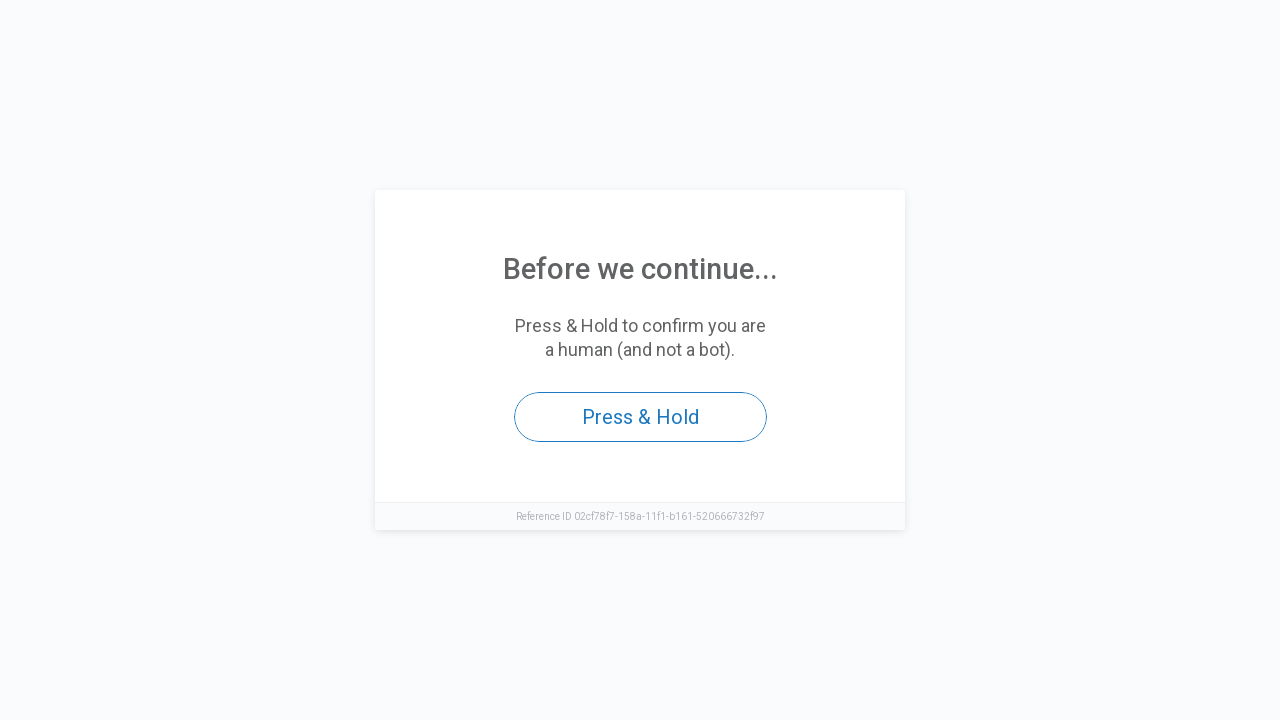

Verified page loaded with title: Access to this page has been denied
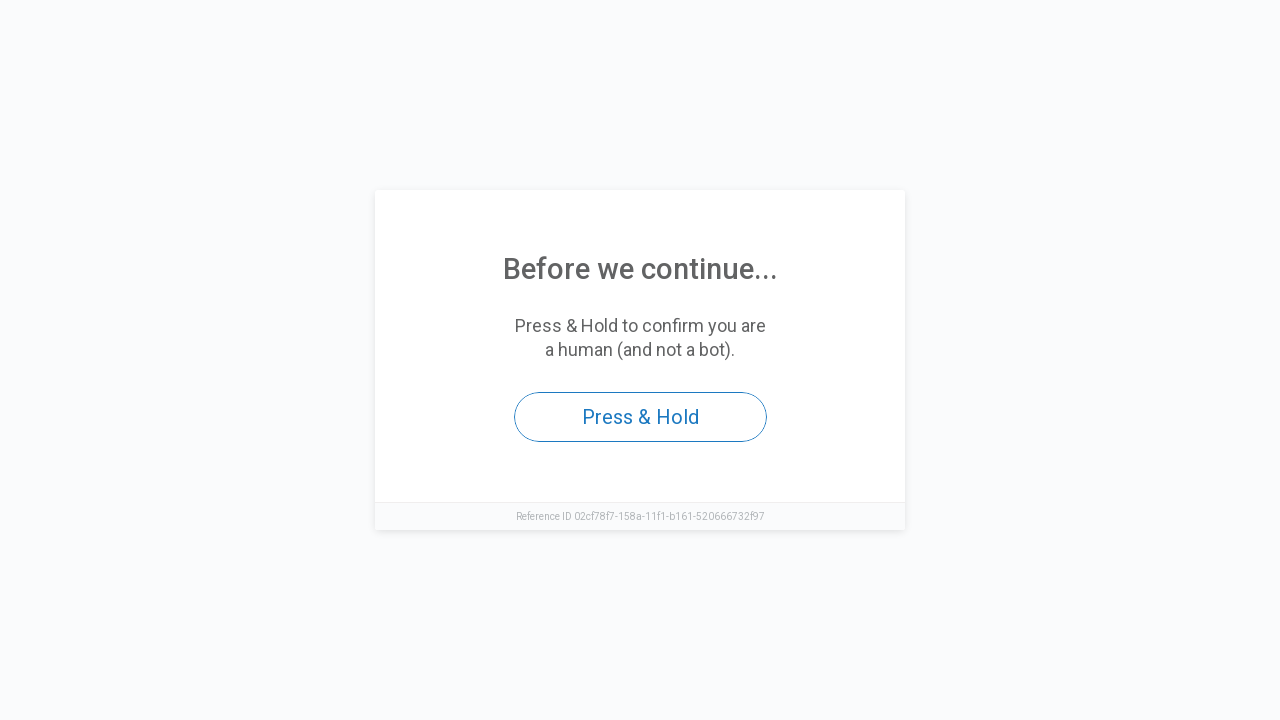

Navigated to https://walmart.com
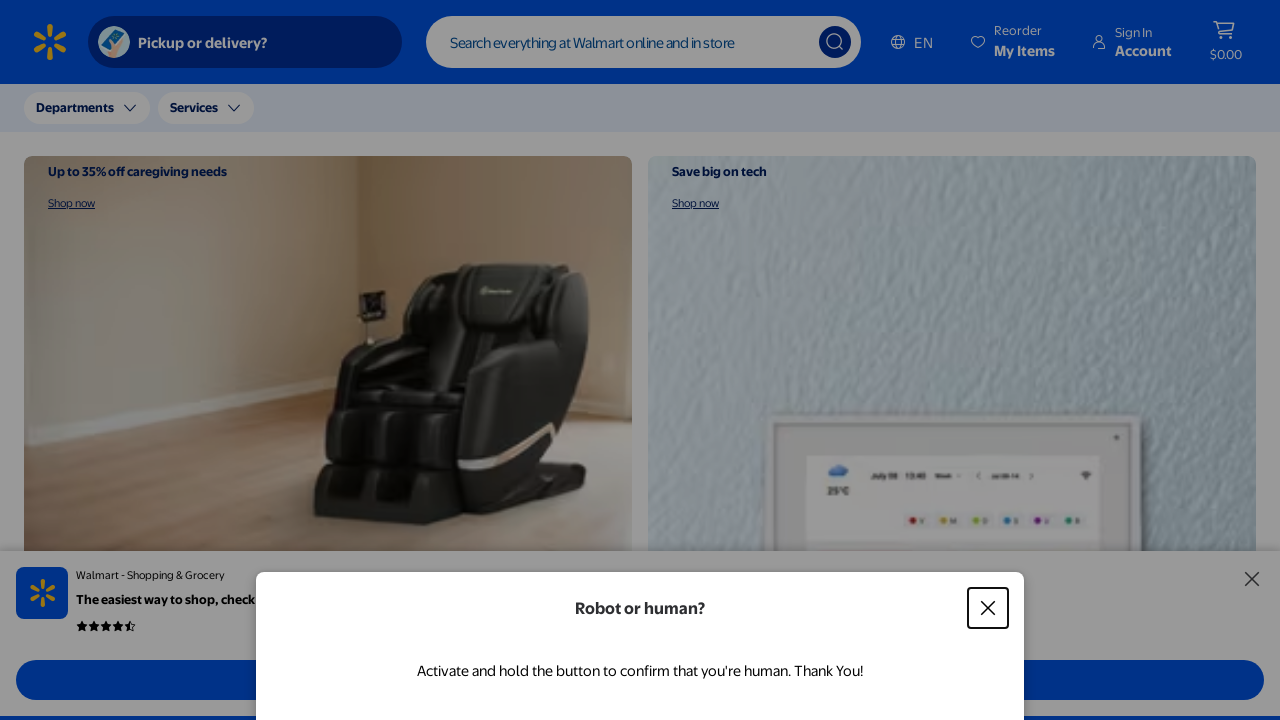

Waited for page to load at https://walmart.com
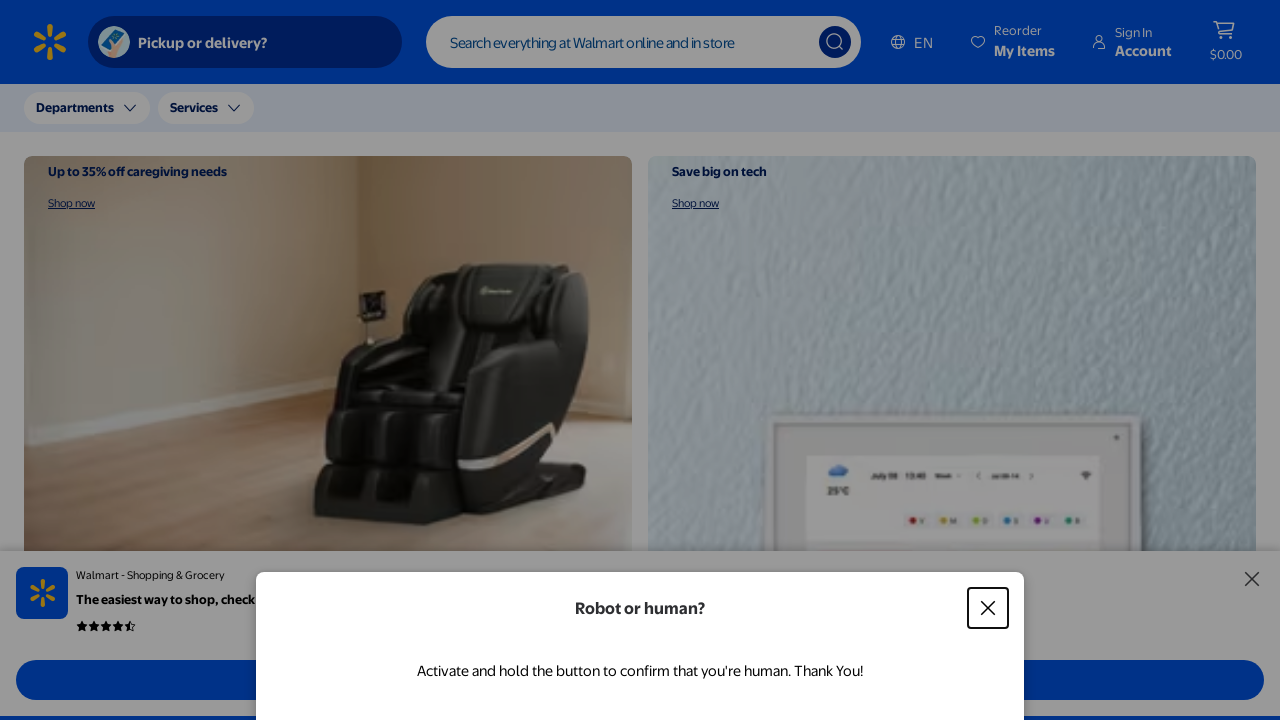

Retrieved page title from https://walmart.com
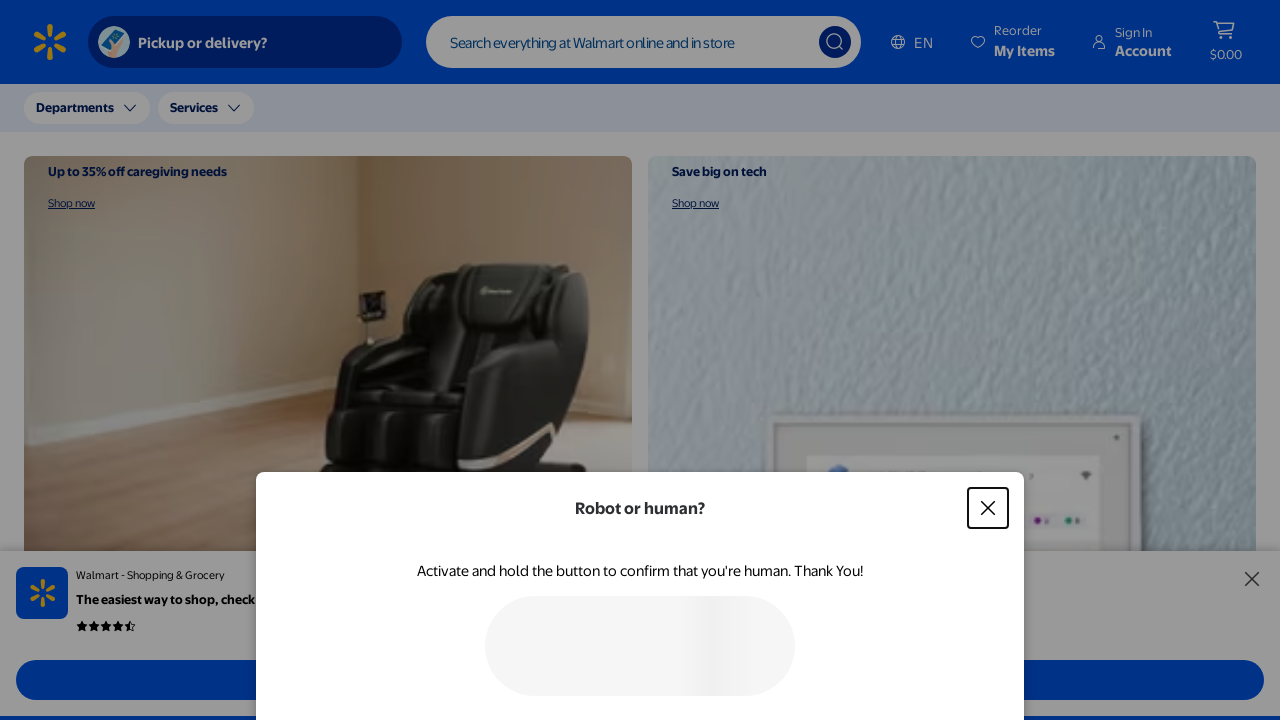

Verified page loaded with title: Walmart | Save Money. Live better.
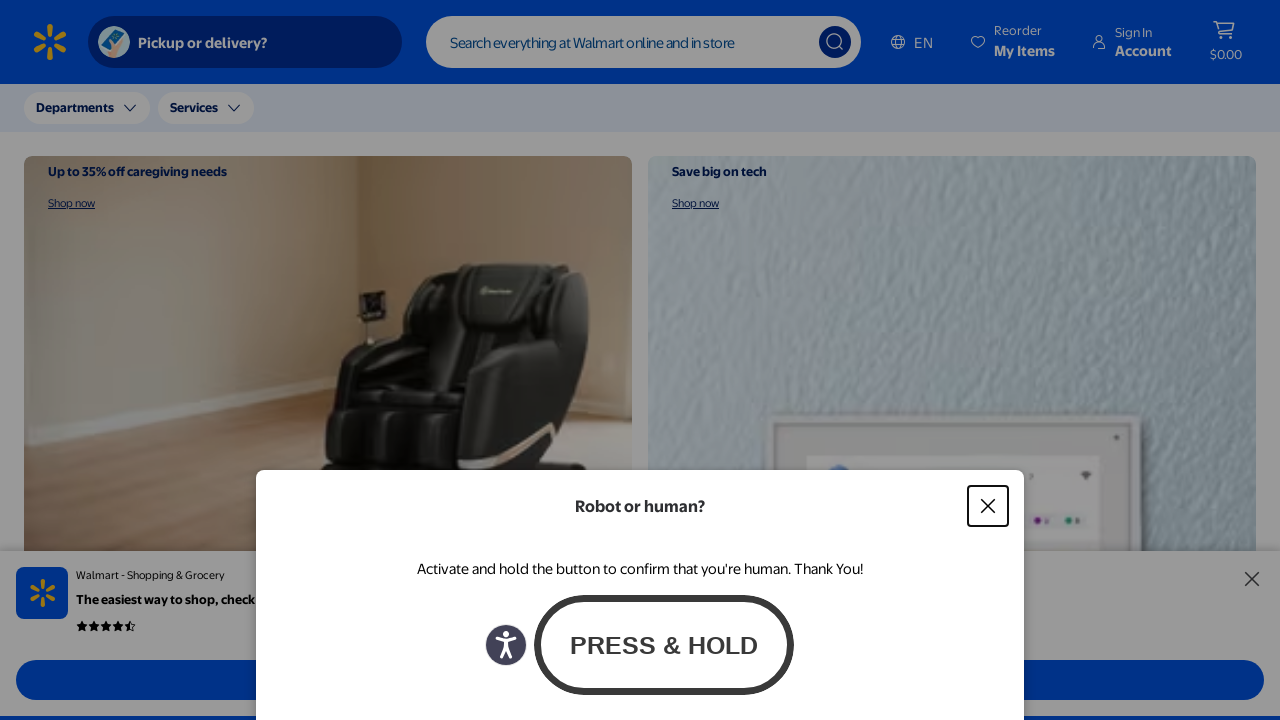

Navigated to https://westelm.com/
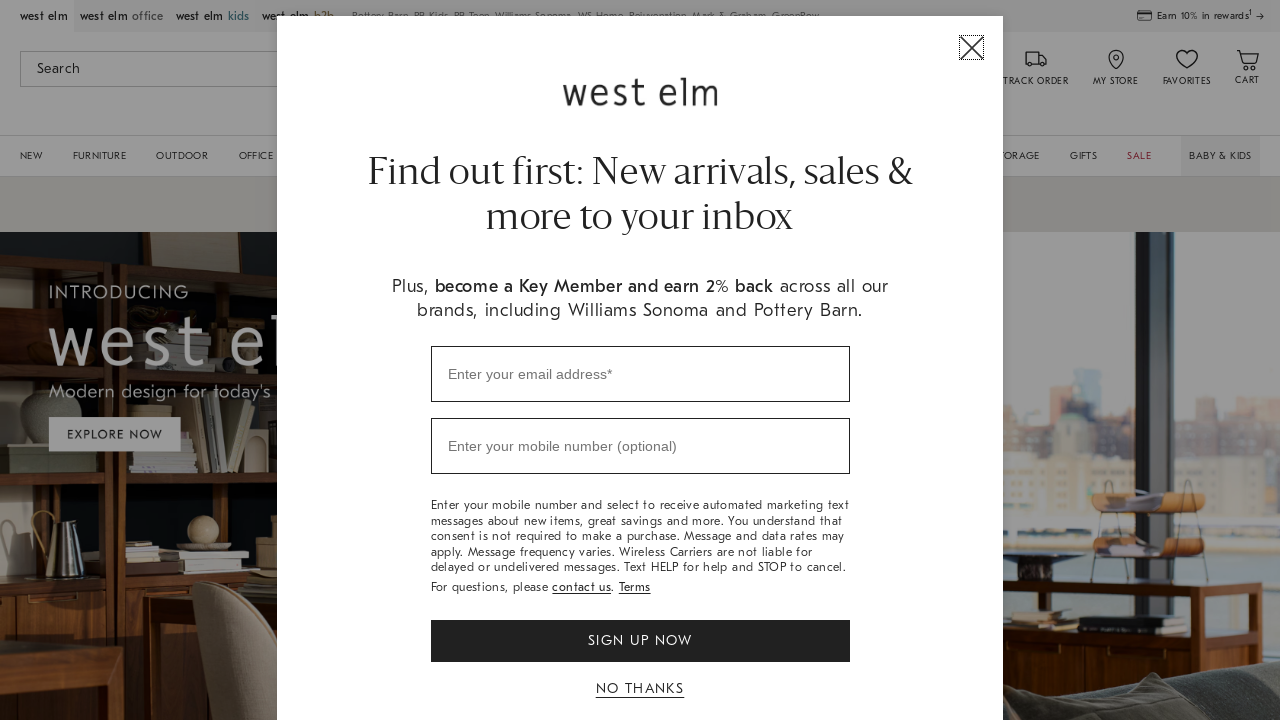

Waited for page to load at https://westelm.com/
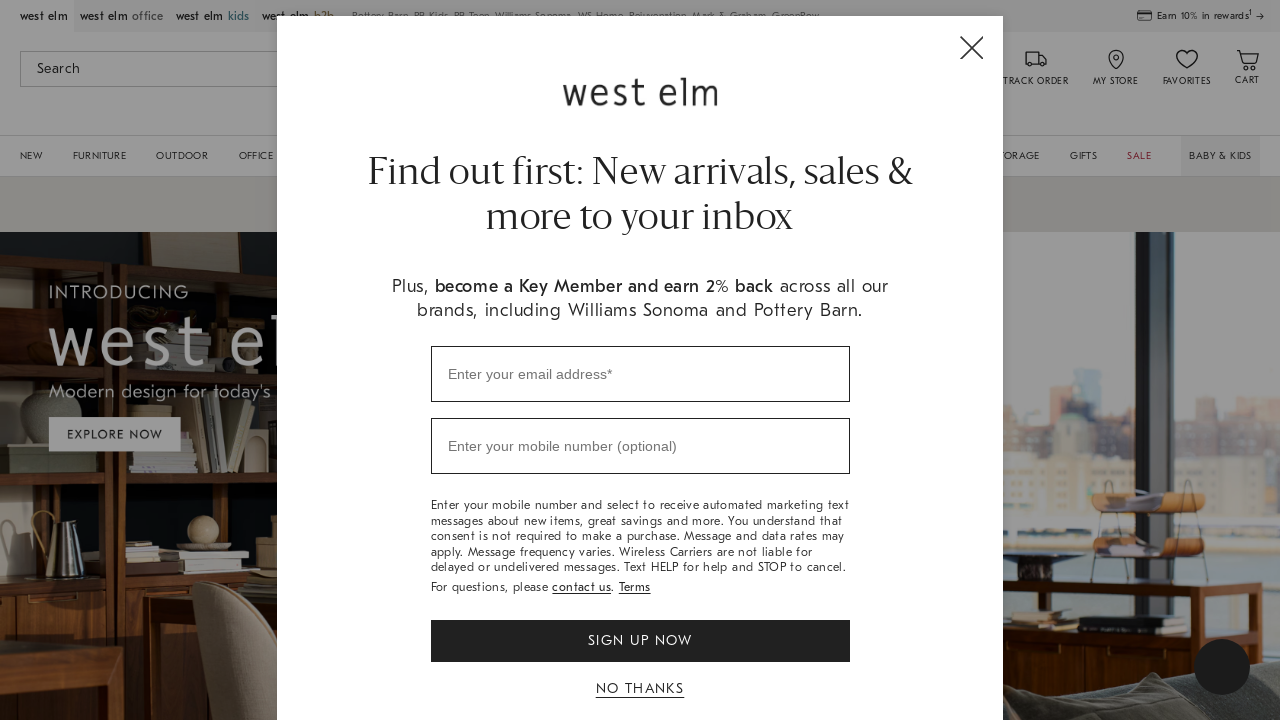

Retrieved page title from https://westelm.com/
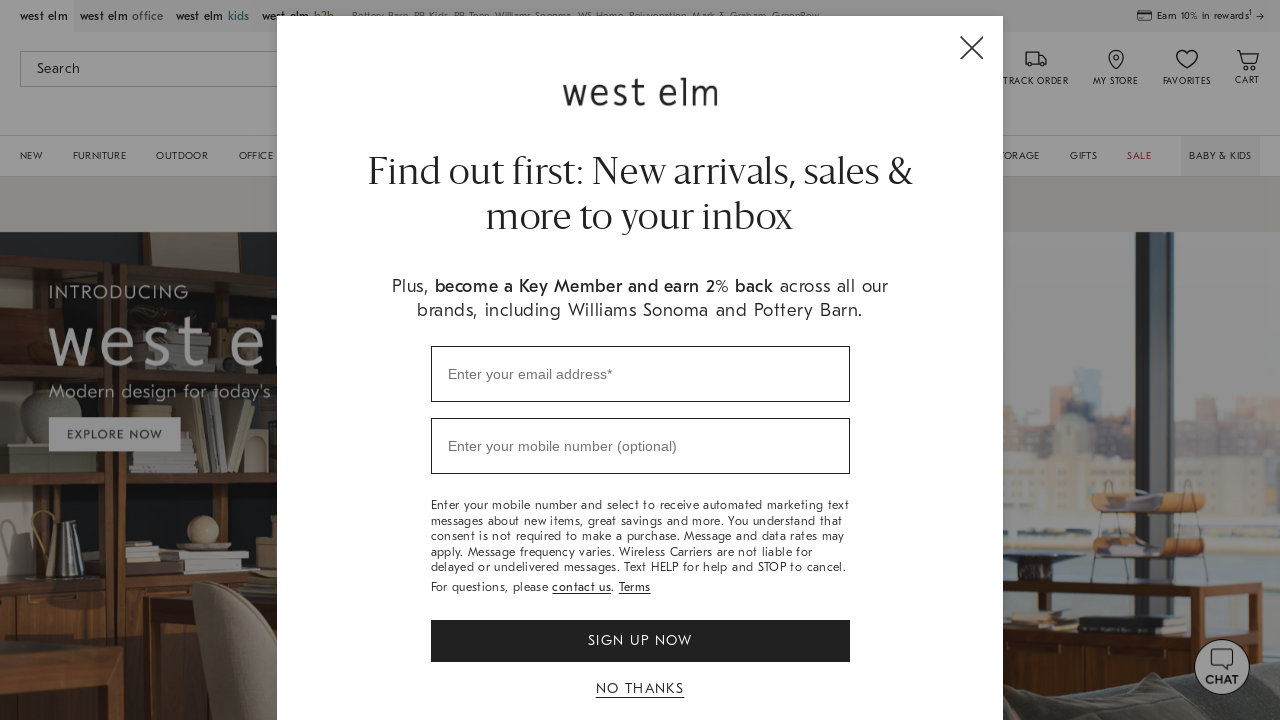

Verified page loaded with title: West Elm: Modern Furniture, Home Decor, Lighting & More
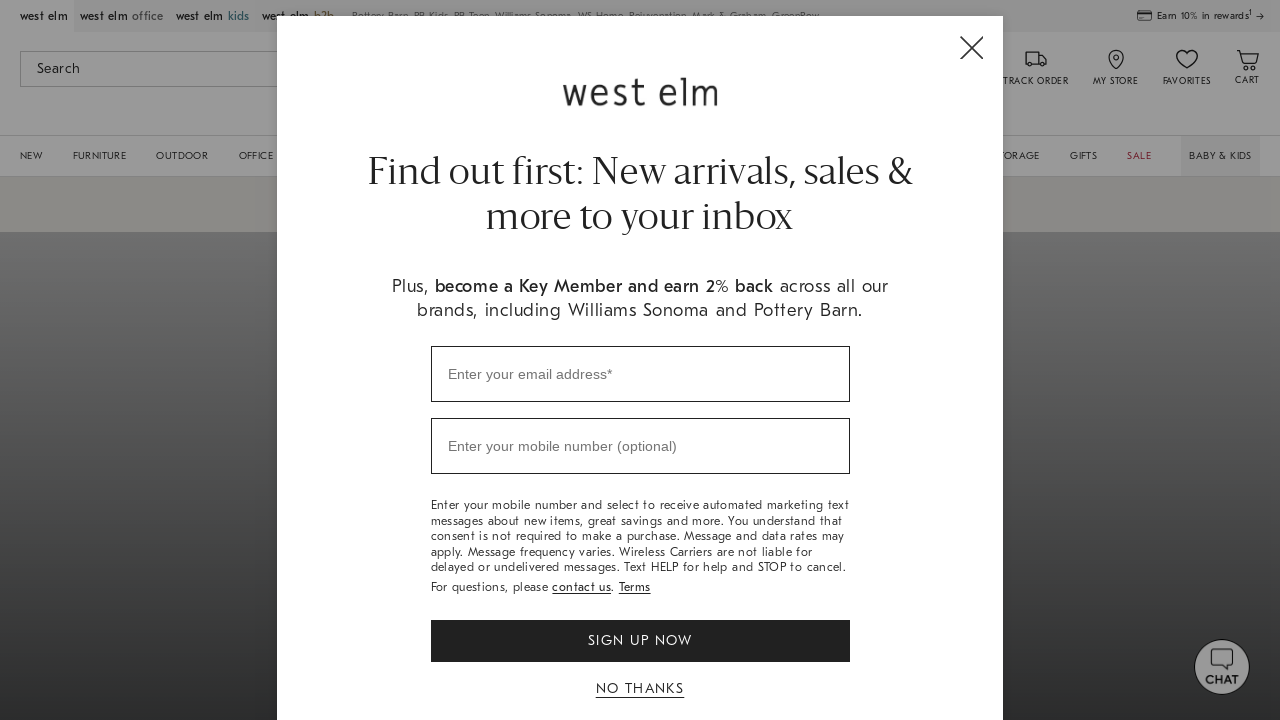

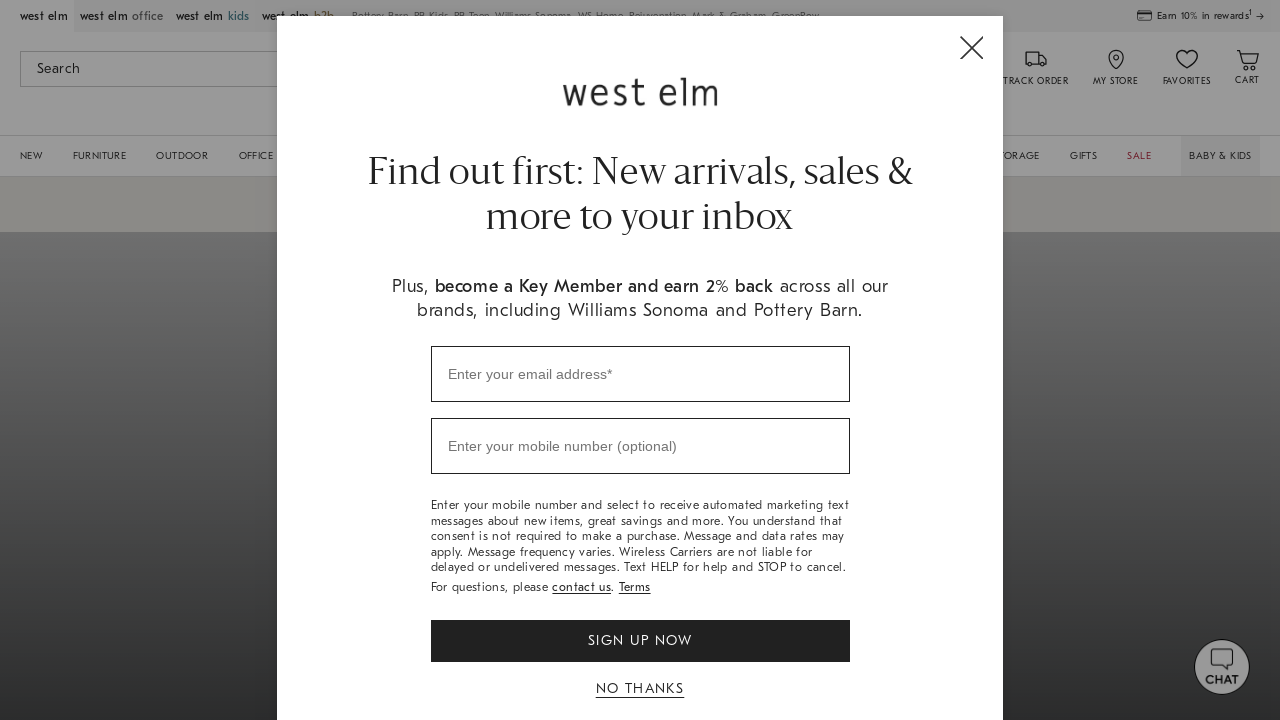